Tests JavaScript prompt/alert handling by clicking a button that triggers a prompt, entering text into the prompt dialog, and accepting it.

Starting URL: http://www.tizag.com/javascriptT/javascriptprompt.php

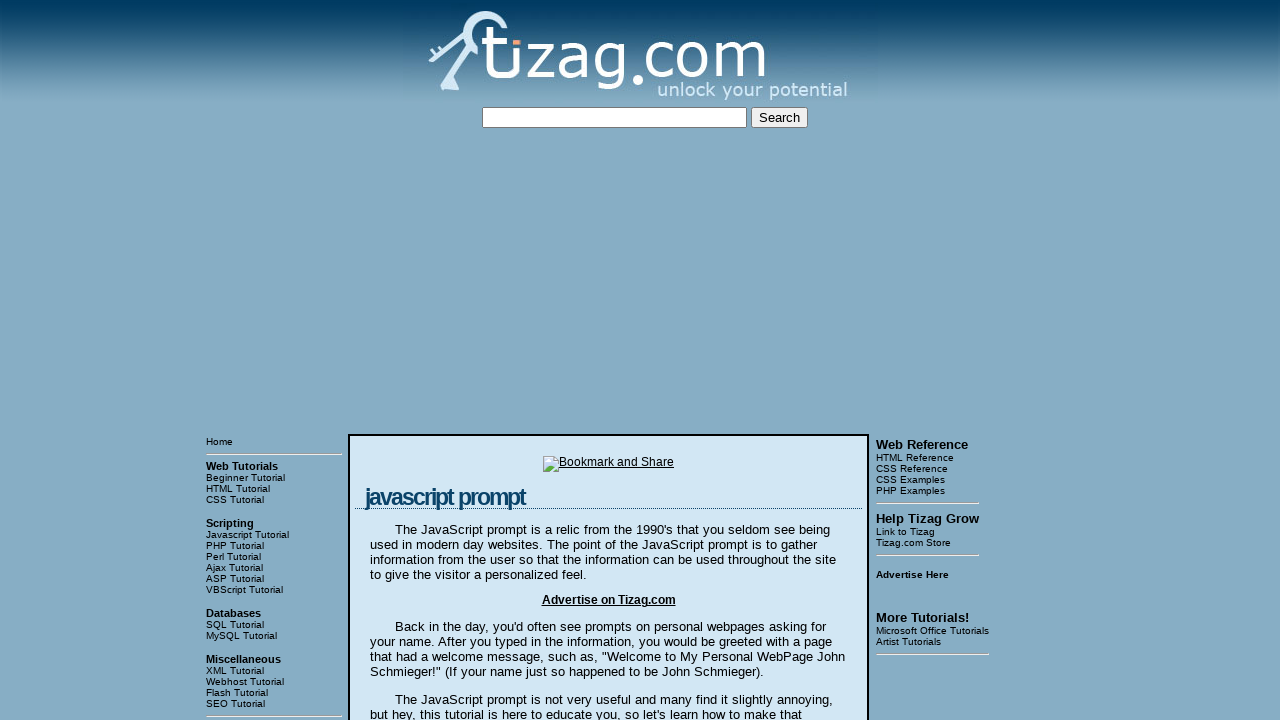

Clicked 'Say my name!' button to trigger JavaScript prompt at (419, 361) on input[value='Say my name!']
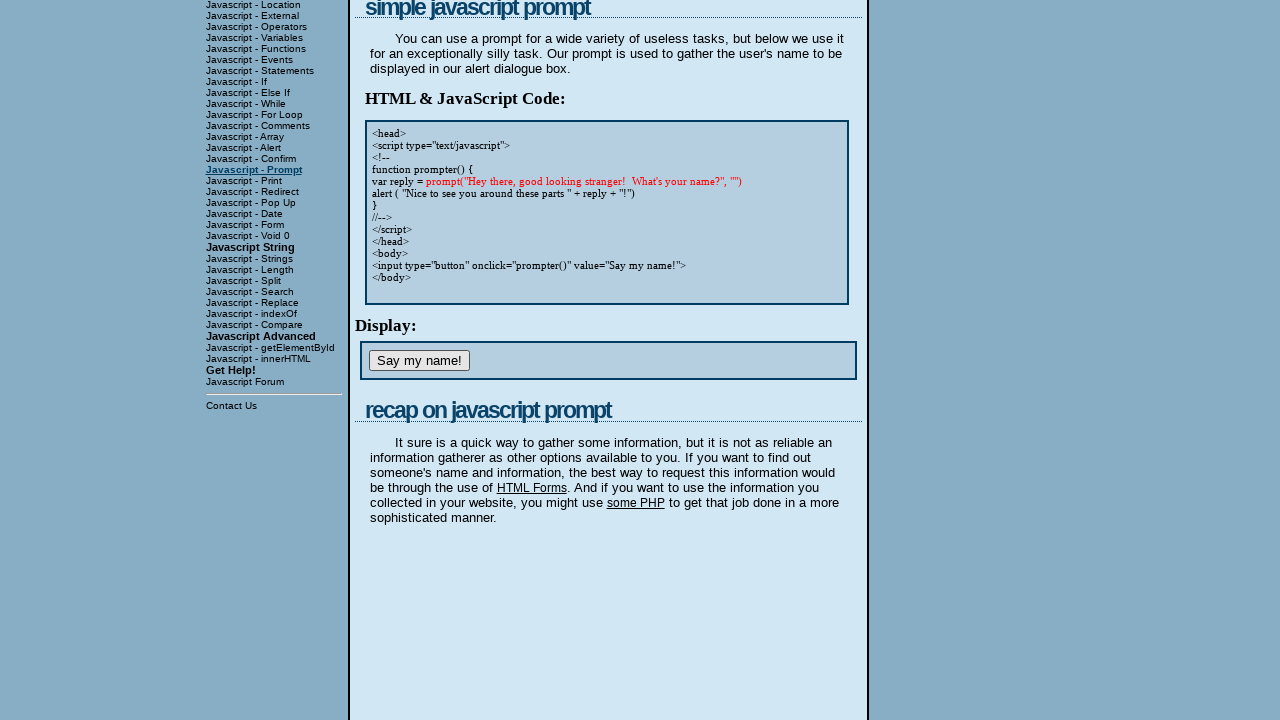

Registered dialog handler to accept prompts with text 'smith'
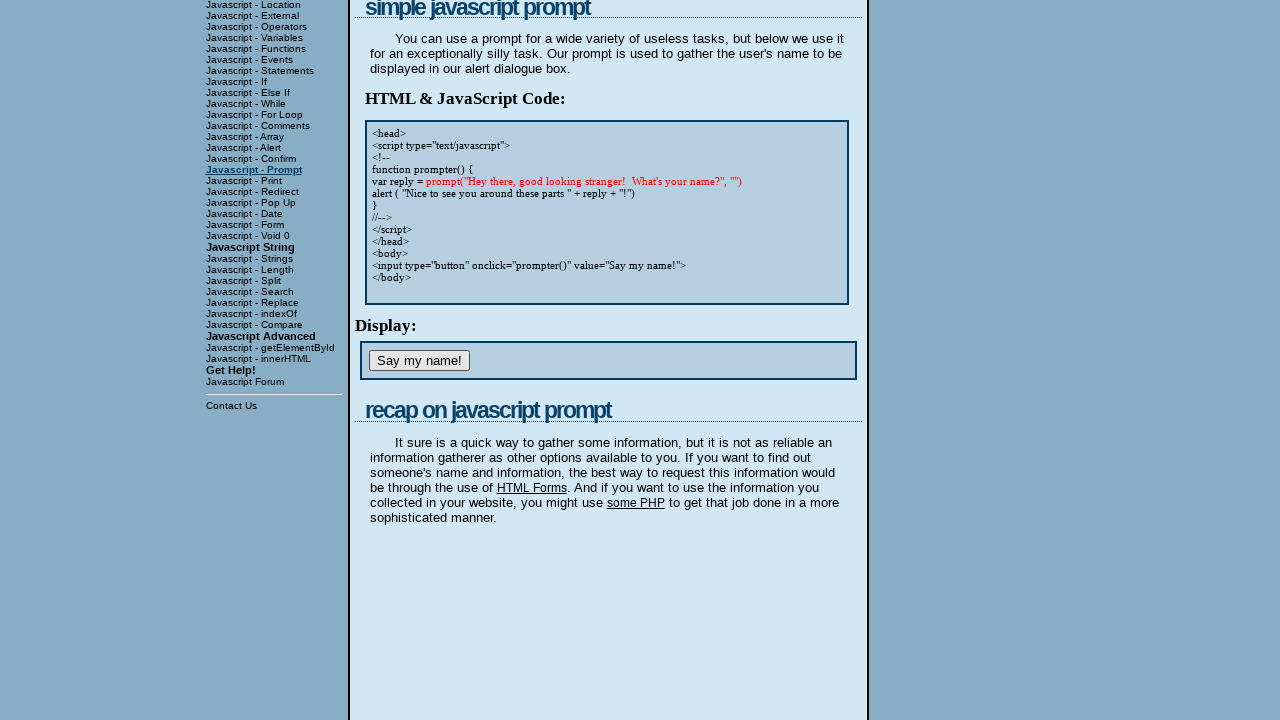

Clicked 'Say my name!' button again to trigger prompt with handler active at (419, 361) on input[value='Say my name!']
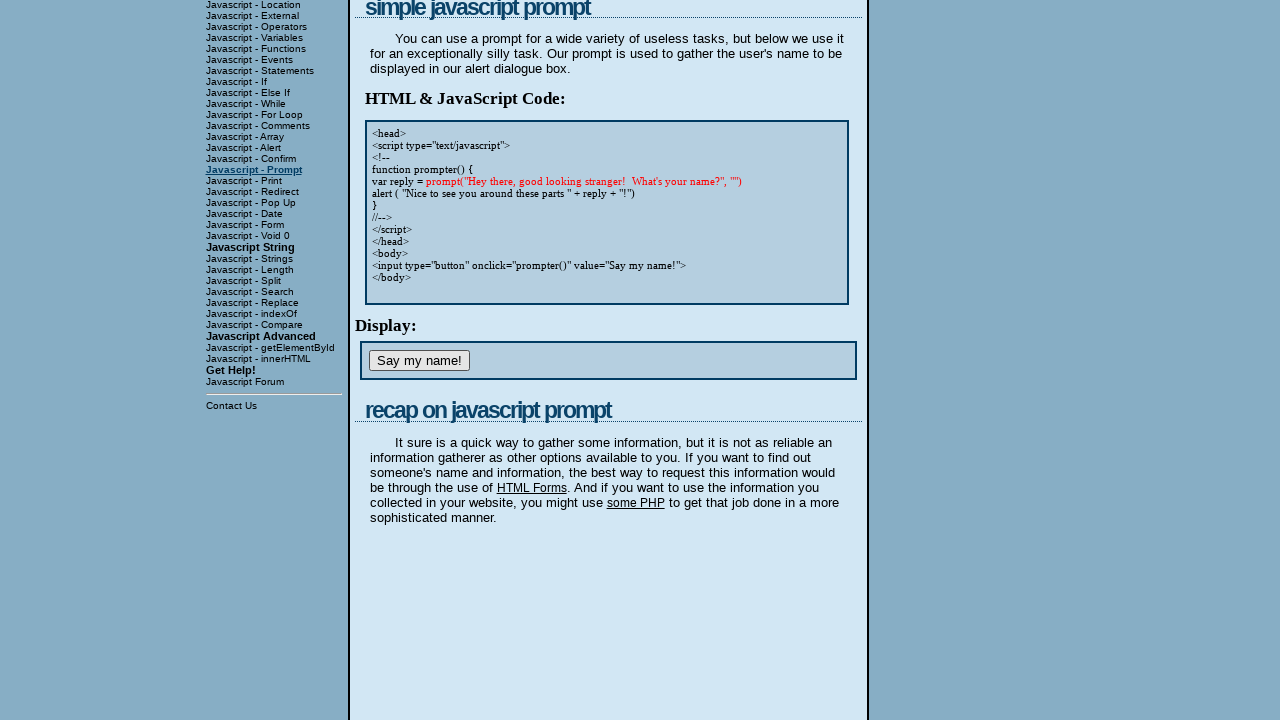

Waited 2 seconds for dialog to be processed
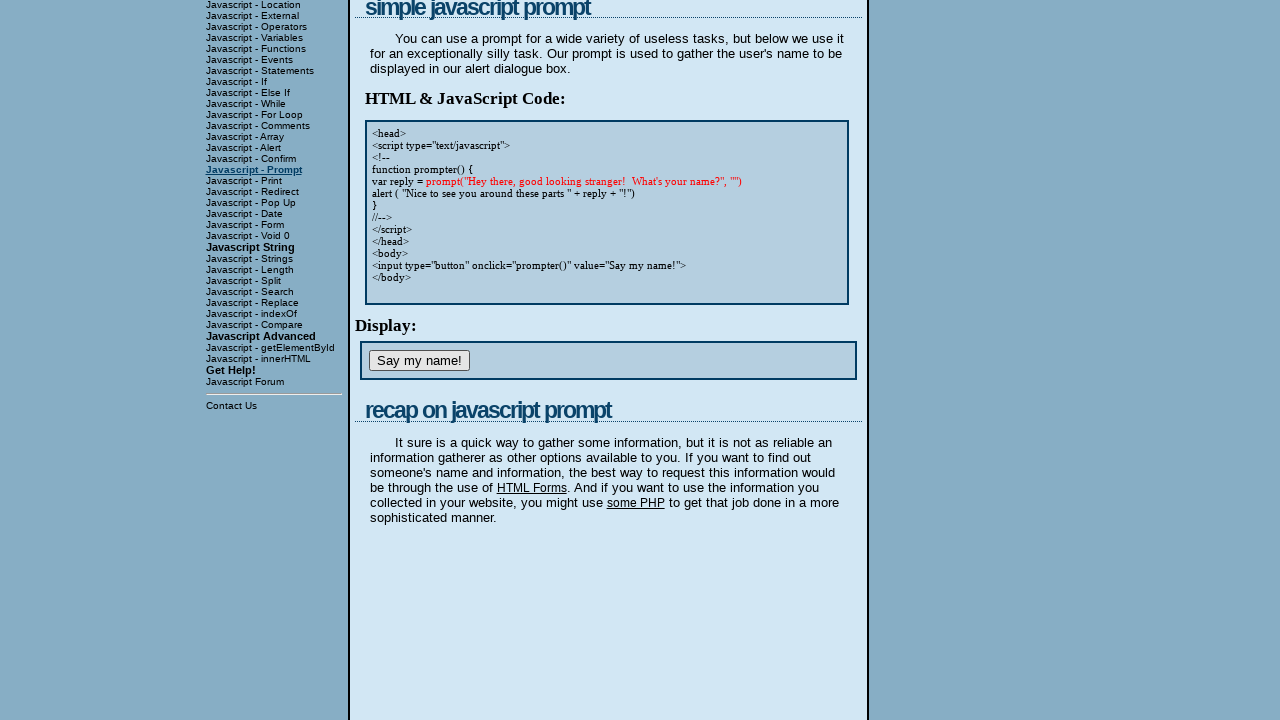

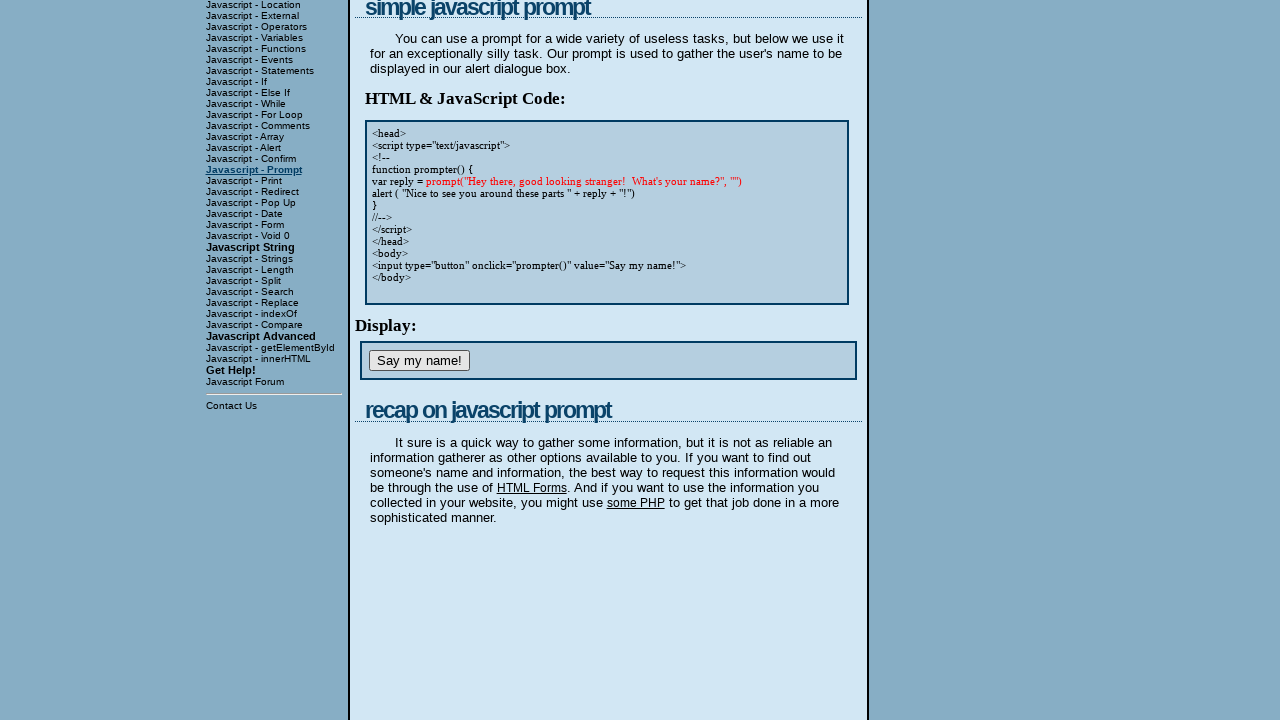